Tests the search functionality on python.org by searching for multiple keywords (Python, pycon, selenium, unittest) and verifying results are returned for each search term.

Starting URL: https://www.python.org

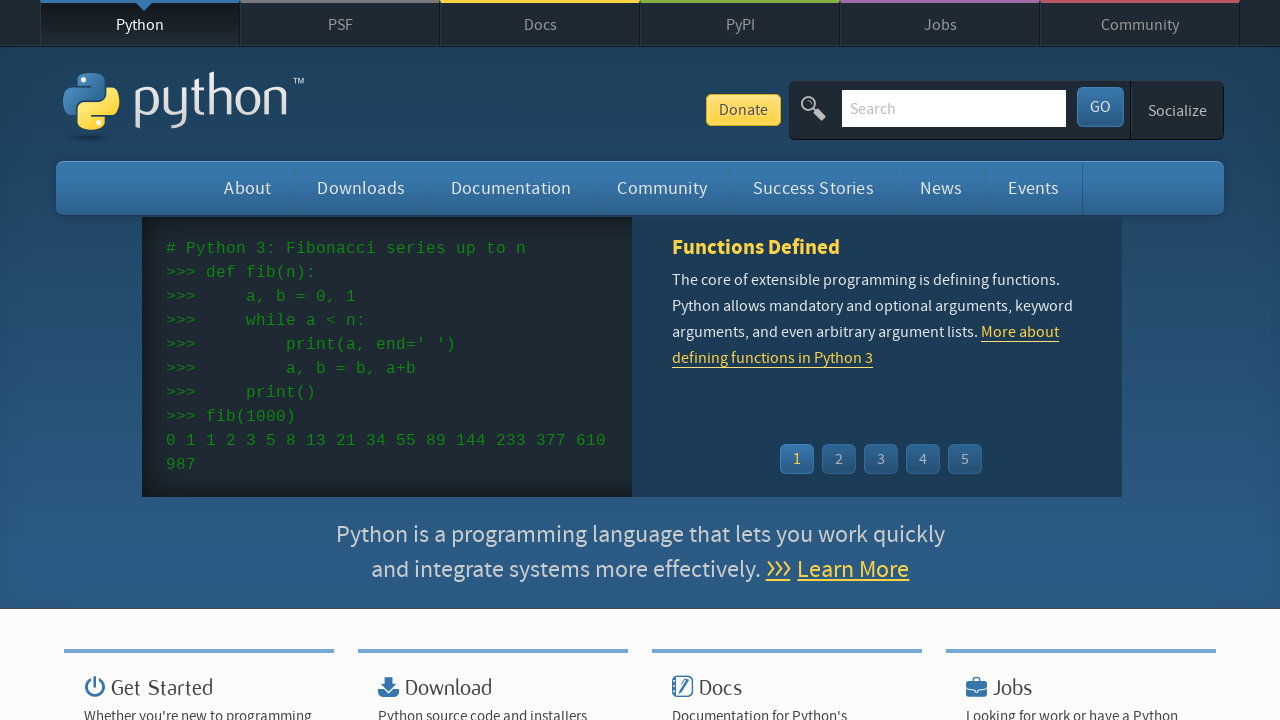

Navigated to https://www.python.org
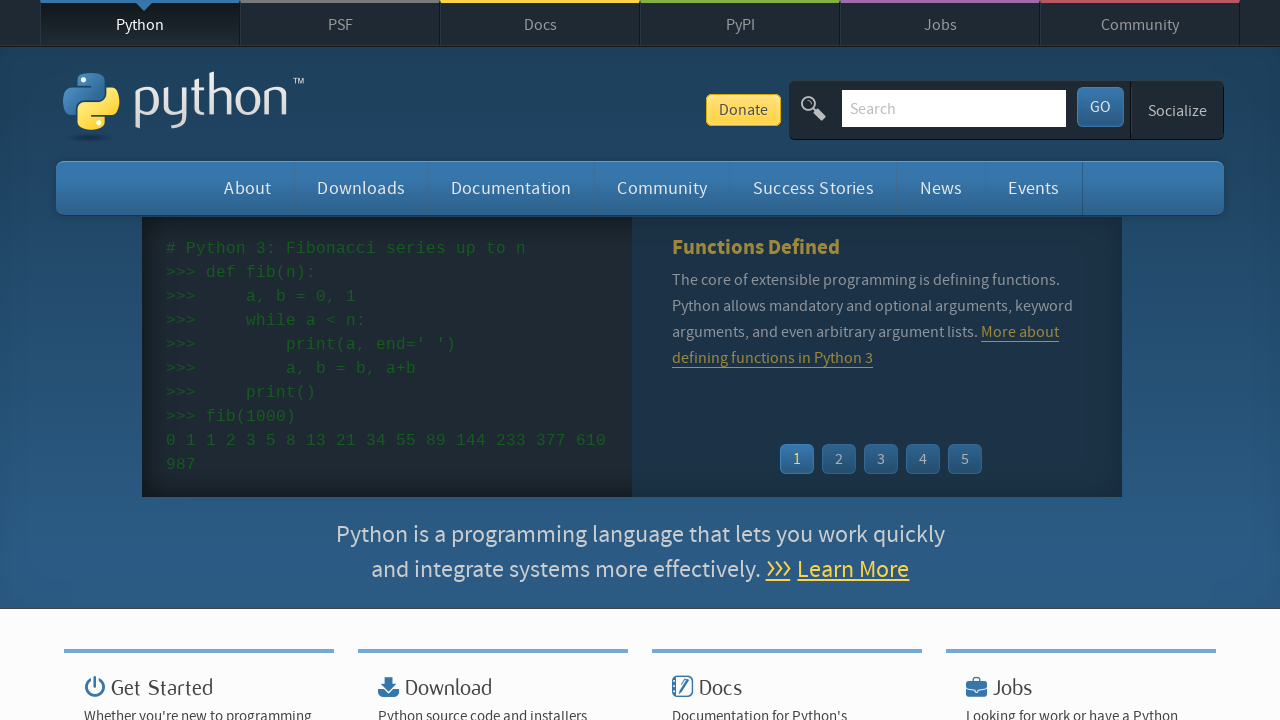

Search input field loaded
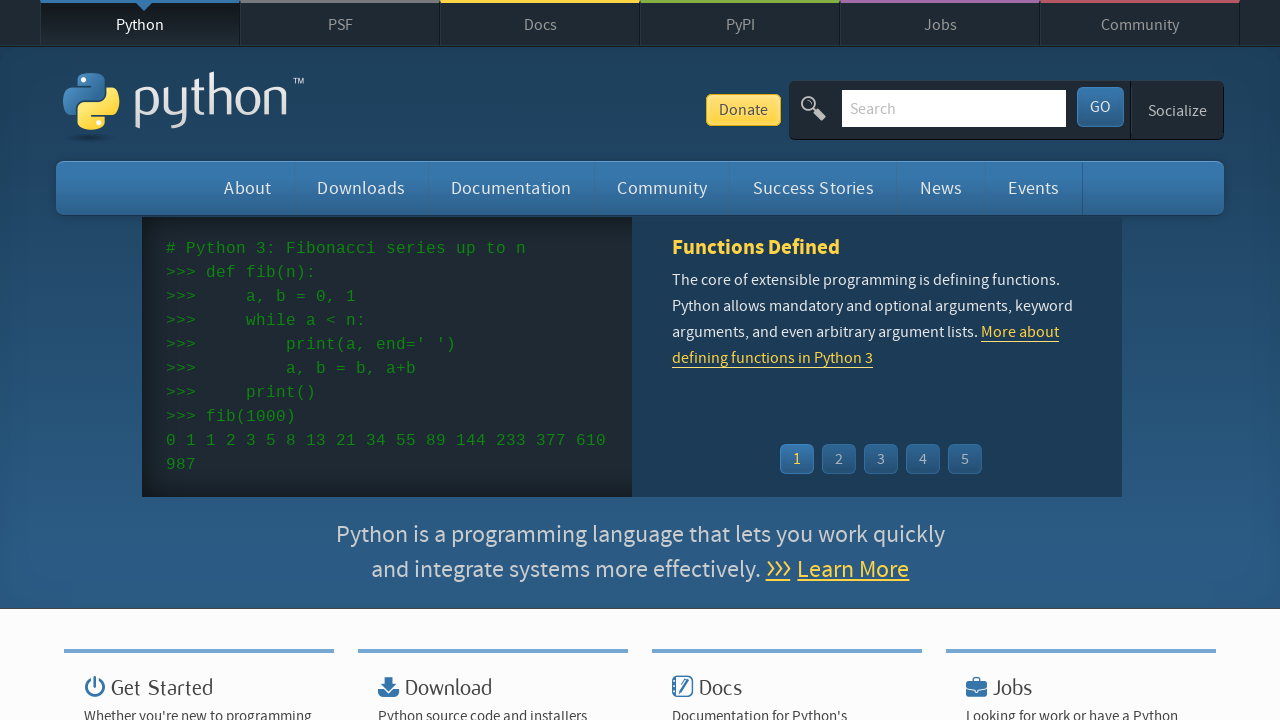

Filled search field with keyword 'Python' on input[name='q']
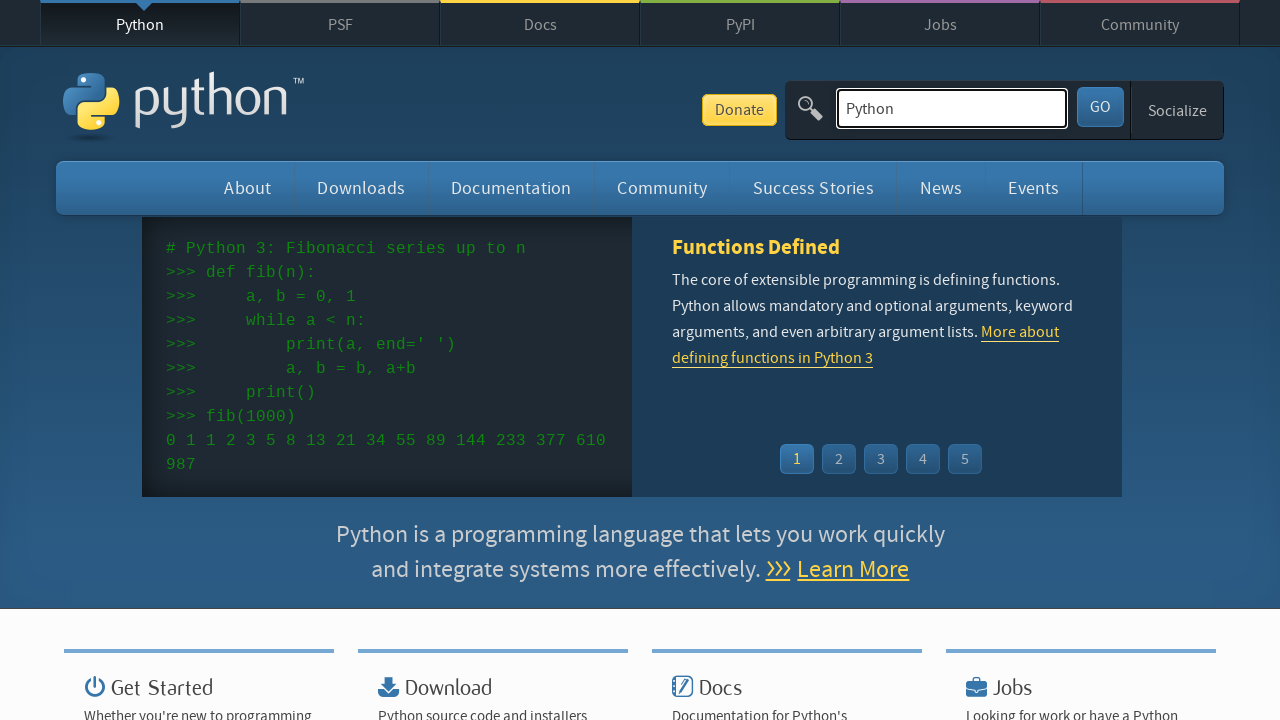

Pressed Enter to search for 'Python' on input[name='q']
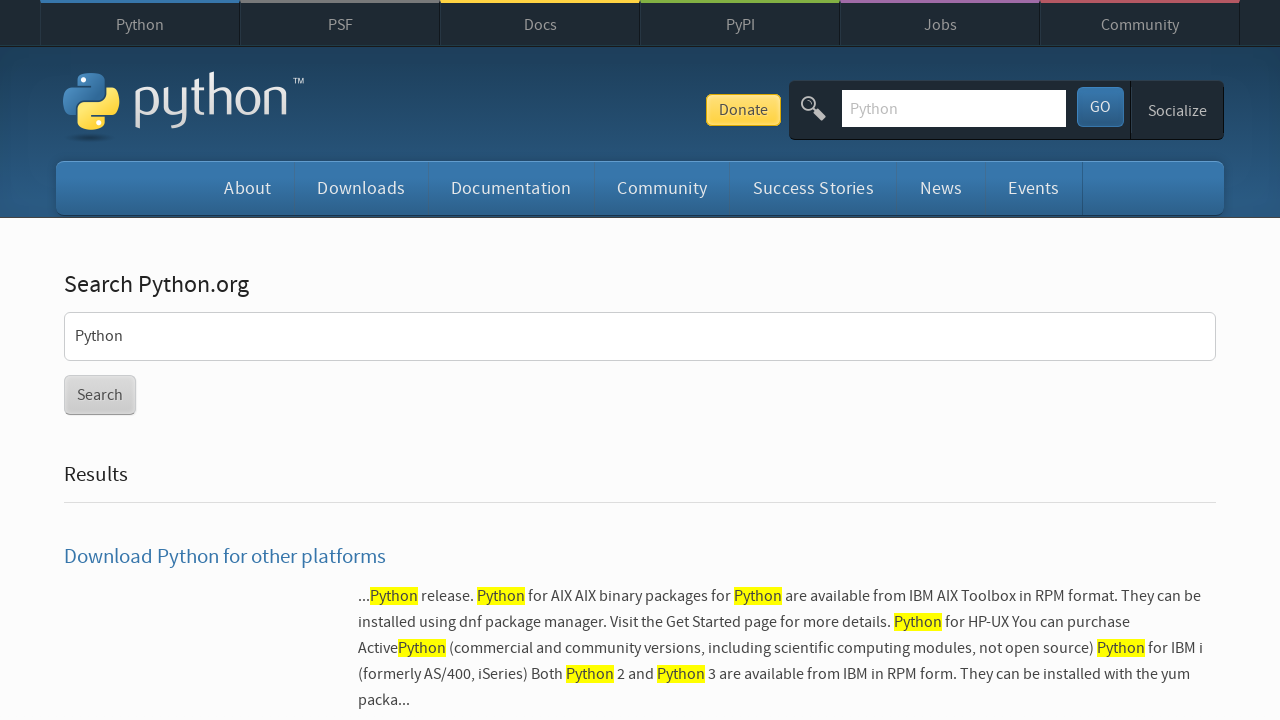

Search results loaded for keyword 'Python'
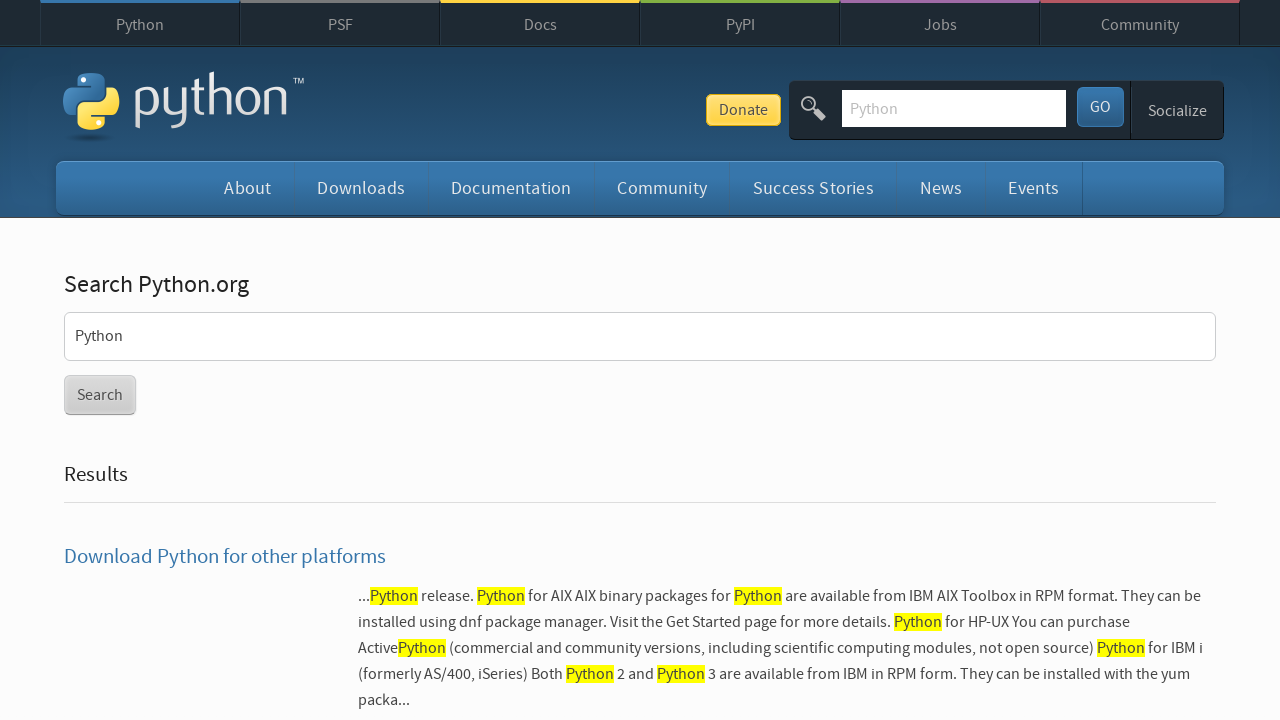

Navigated to https://www.python.org
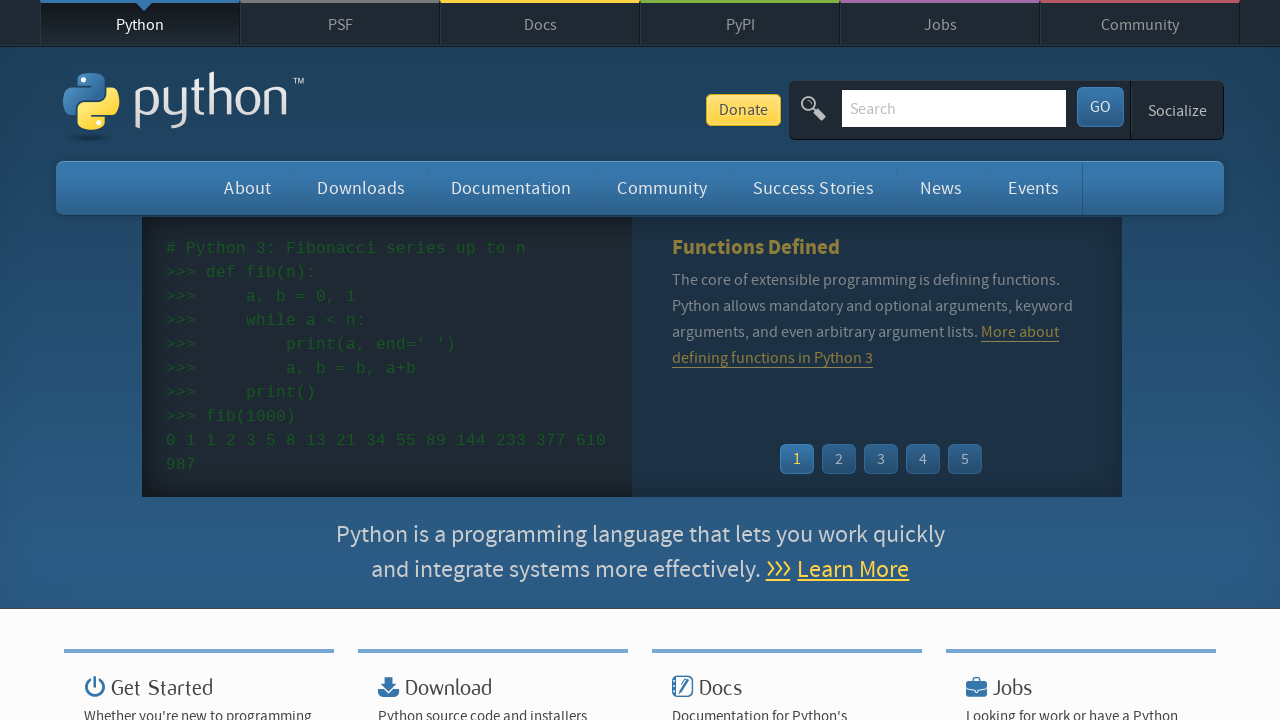

Search input field loaded
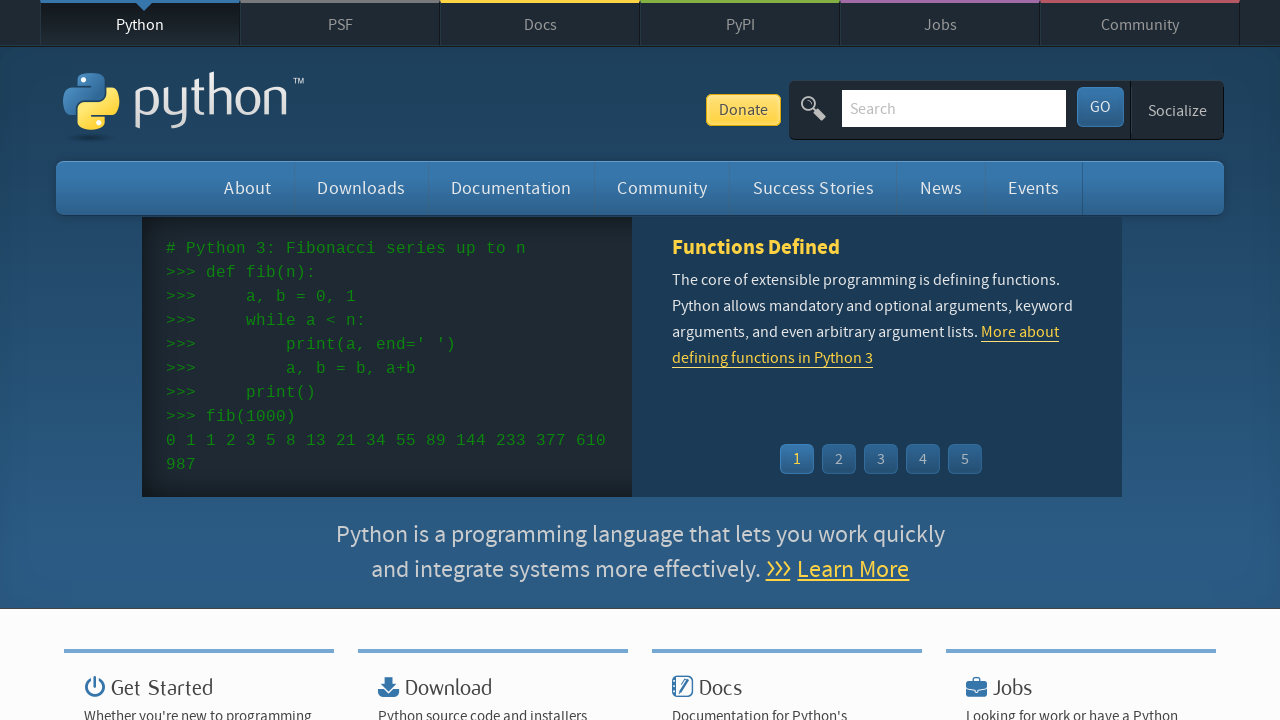

Filled search field with keyword 'pycon' on input[name='q']
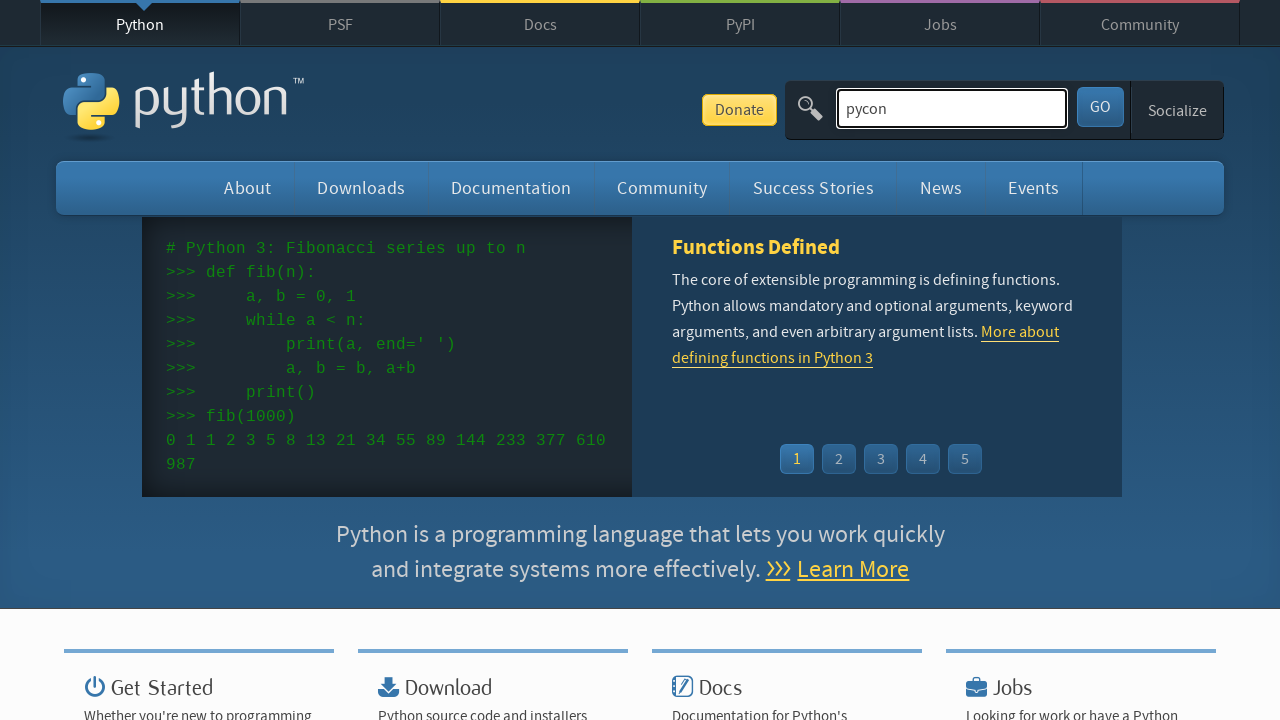

Pressed Enter to search for 'pycon' on input[name='q']
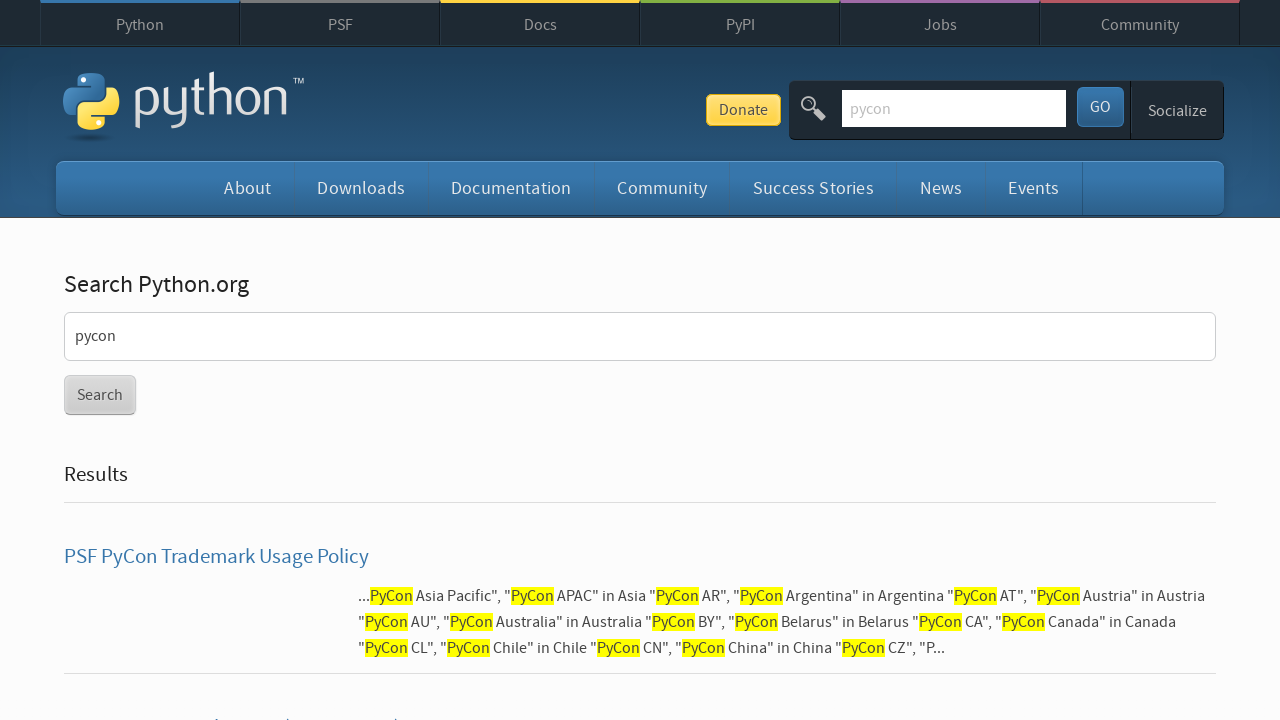

Search results loaded for keyword 'pycon'
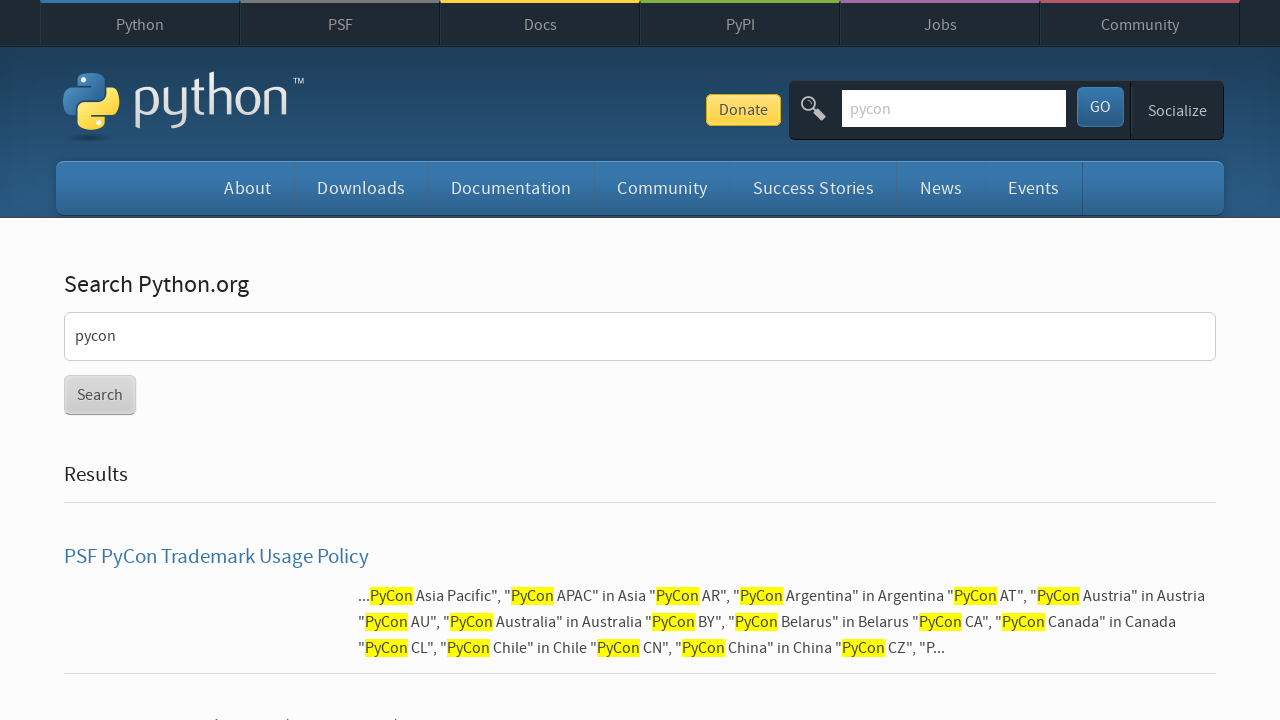

Navigated to https://www.python.org
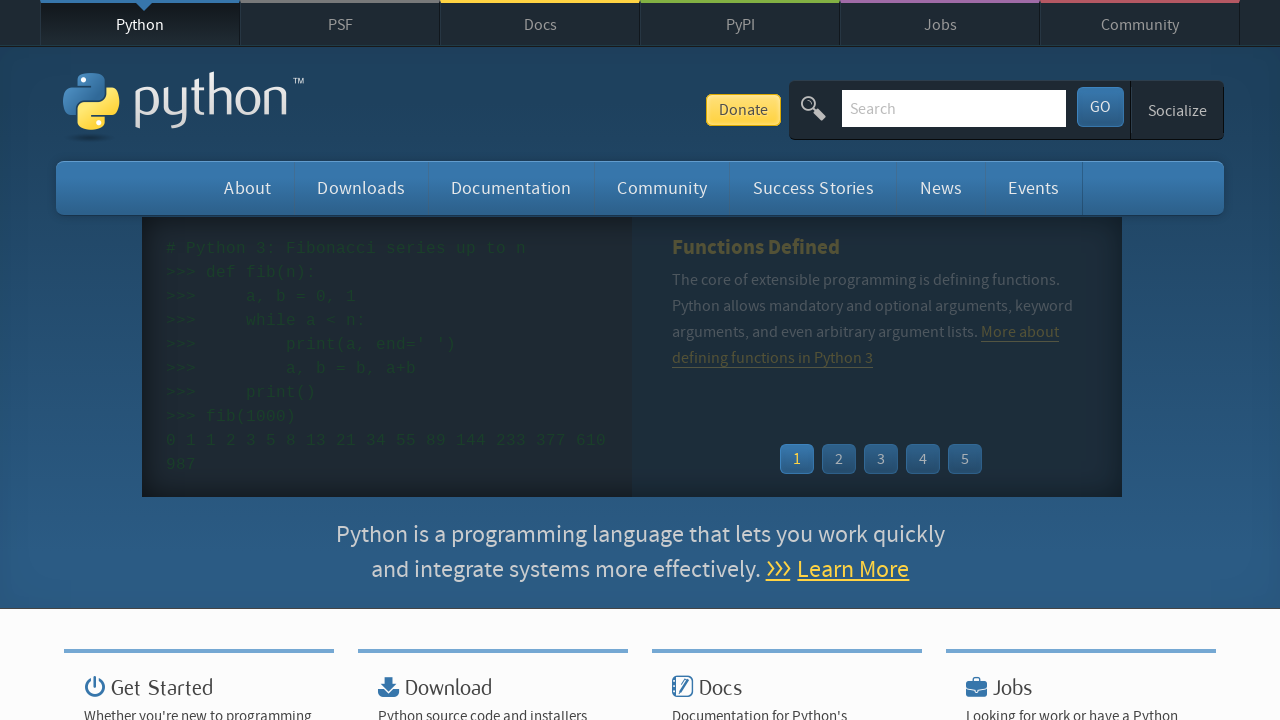

Search input field loaded
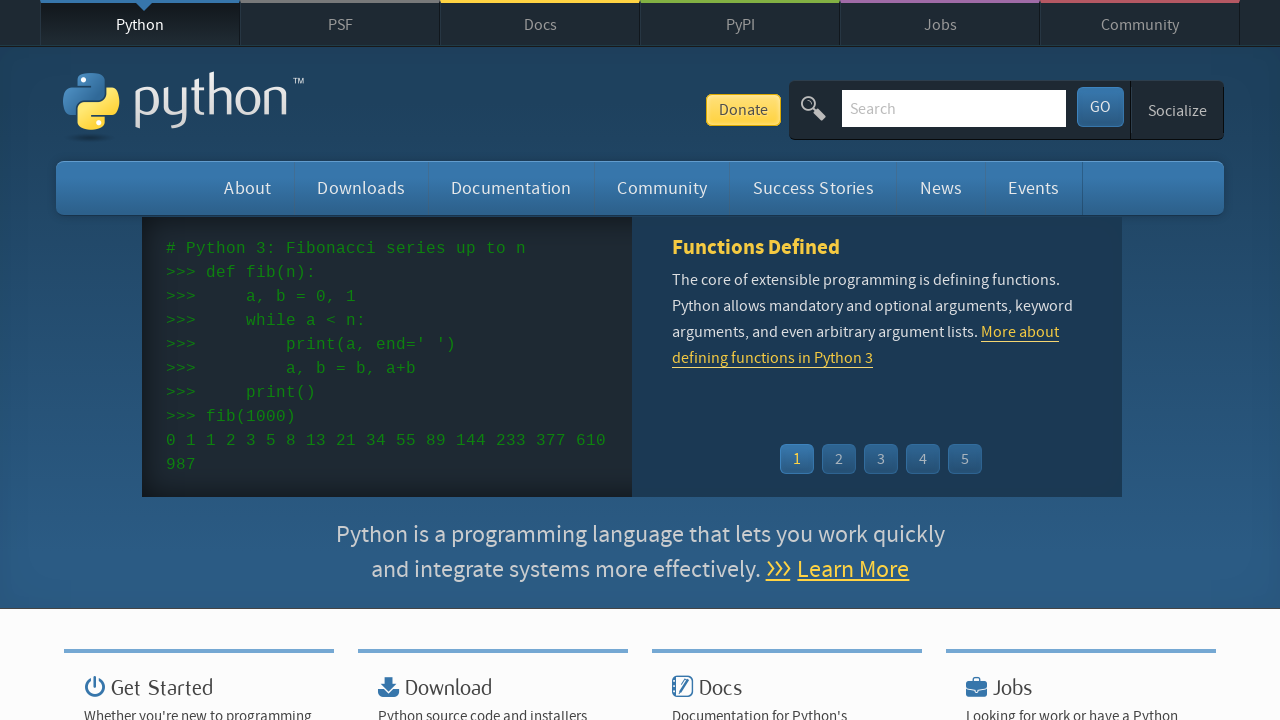

Filled search field with keyword 'selenium' on input[name='q']
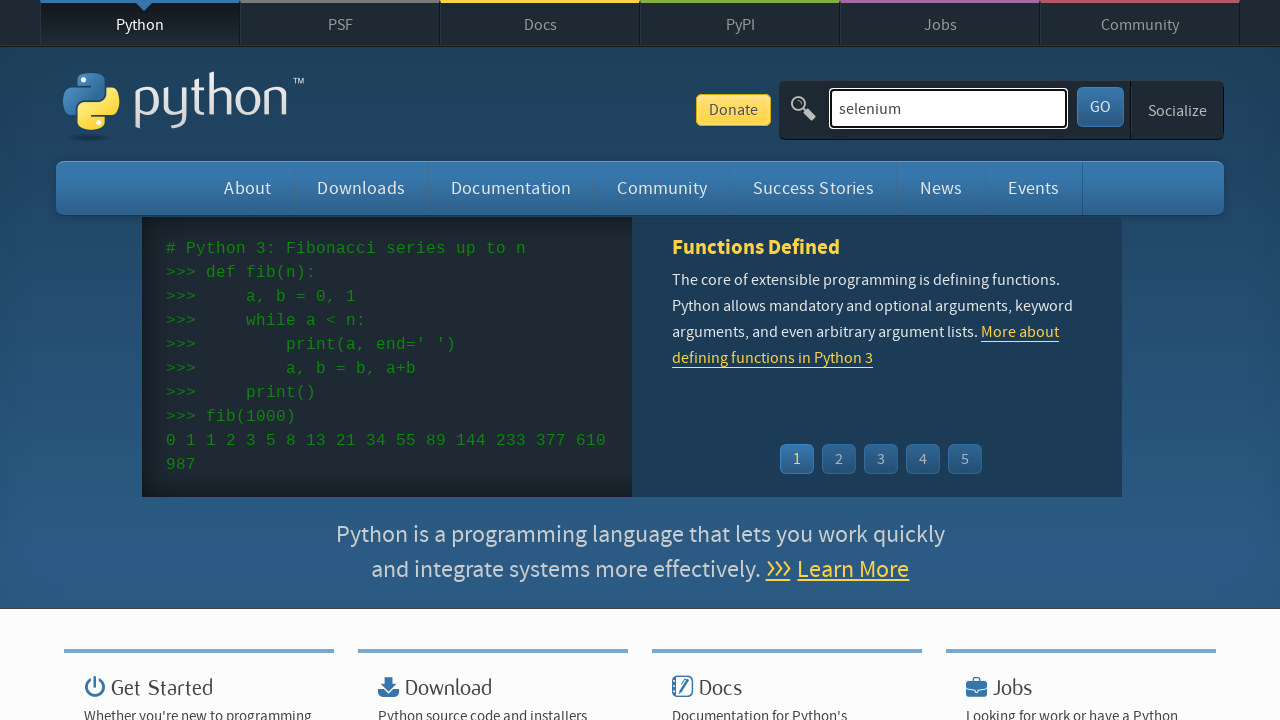

Pressed Enter to search for 'selenium' on input[name='q']
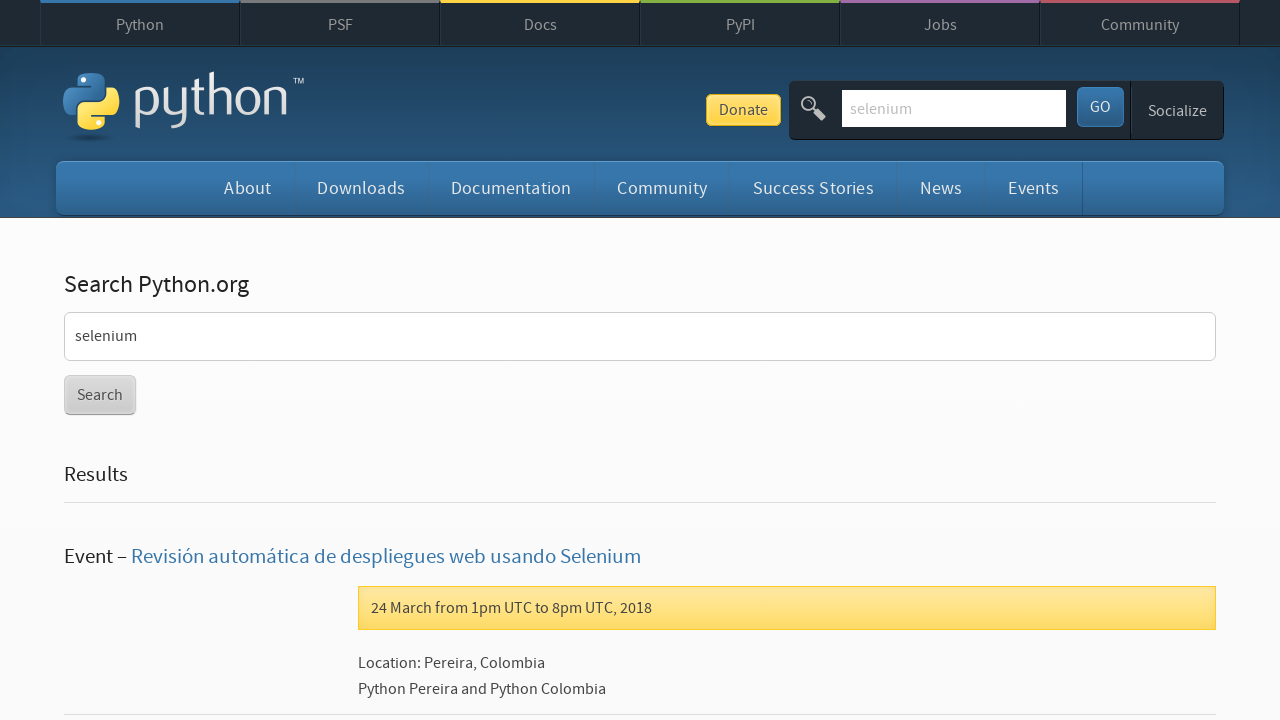

Search results loaded for keyword 'selenium'
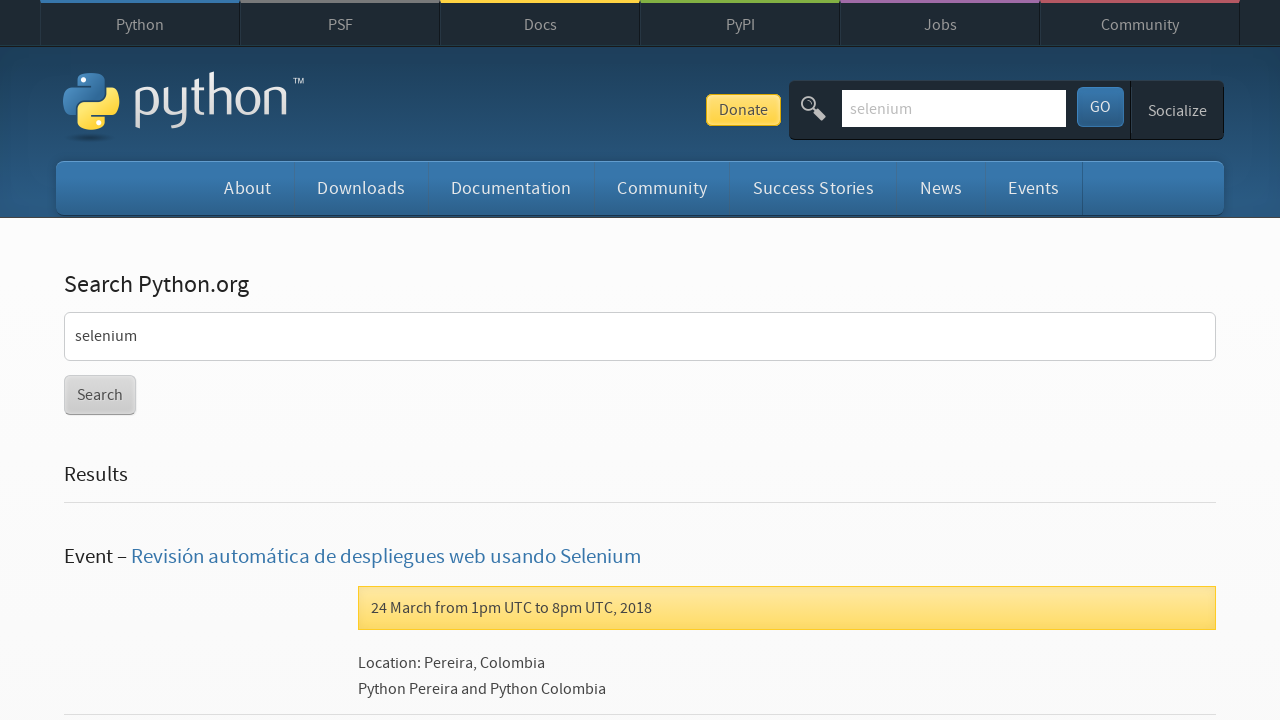

Navigated to https://www.python.org
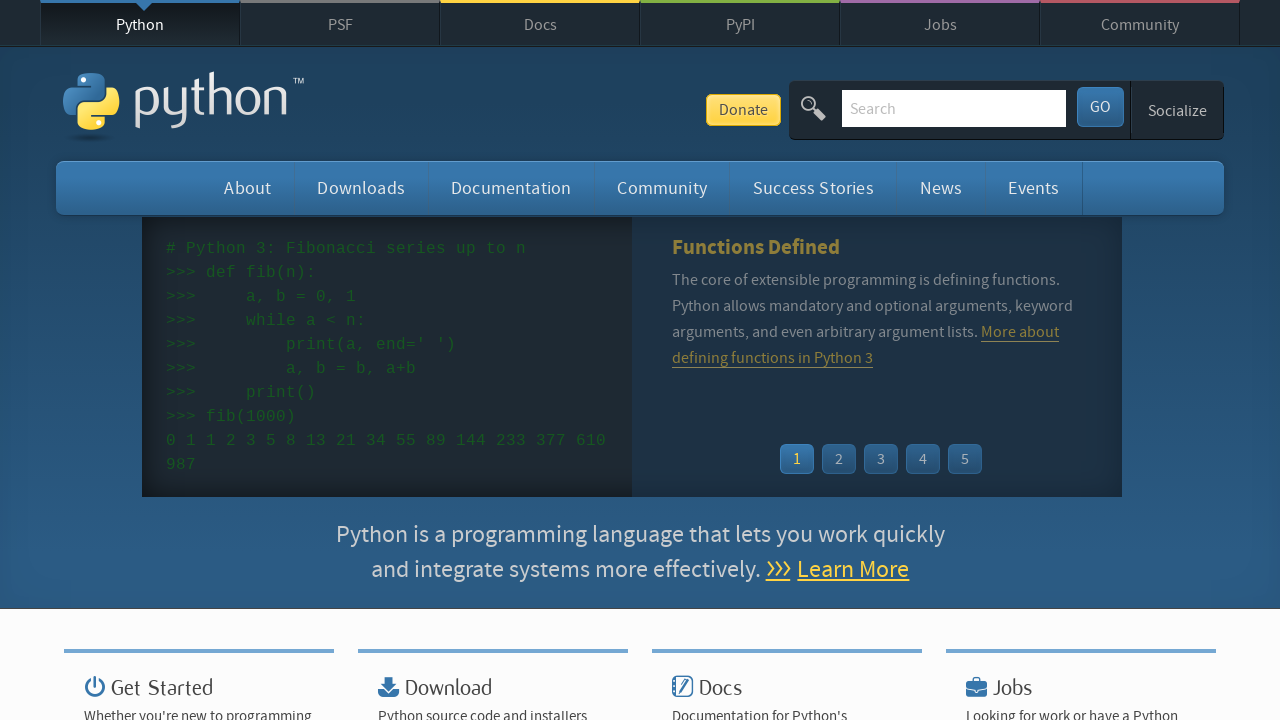

Search input field loaded
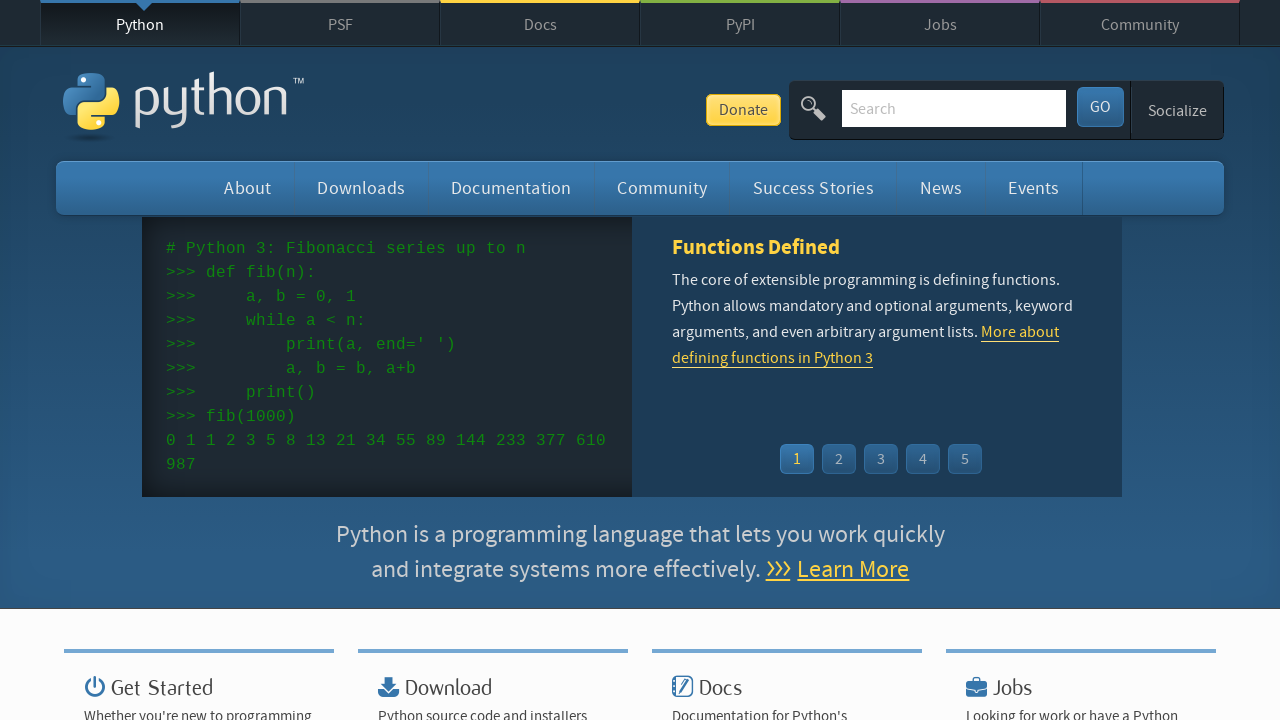

Filled search field with keyword 'unittest' on input[name='q']
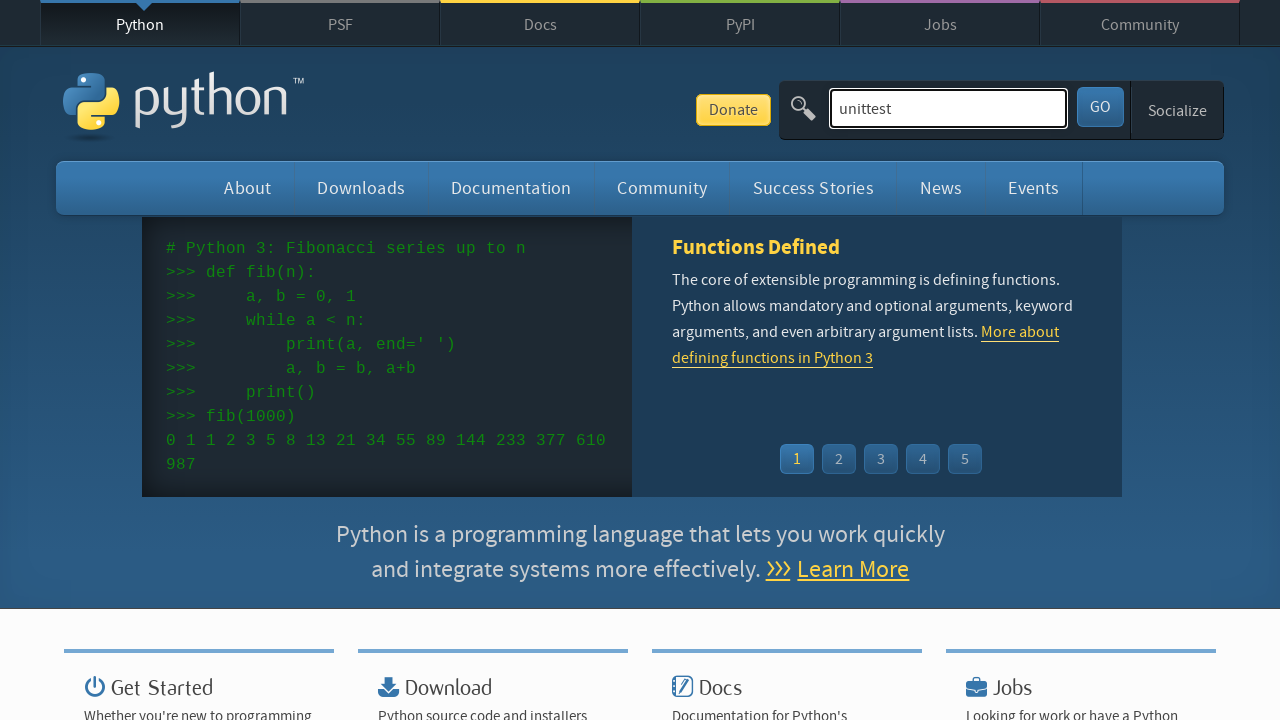

Pressed Enter to search for 'unittest' on input[name='q']
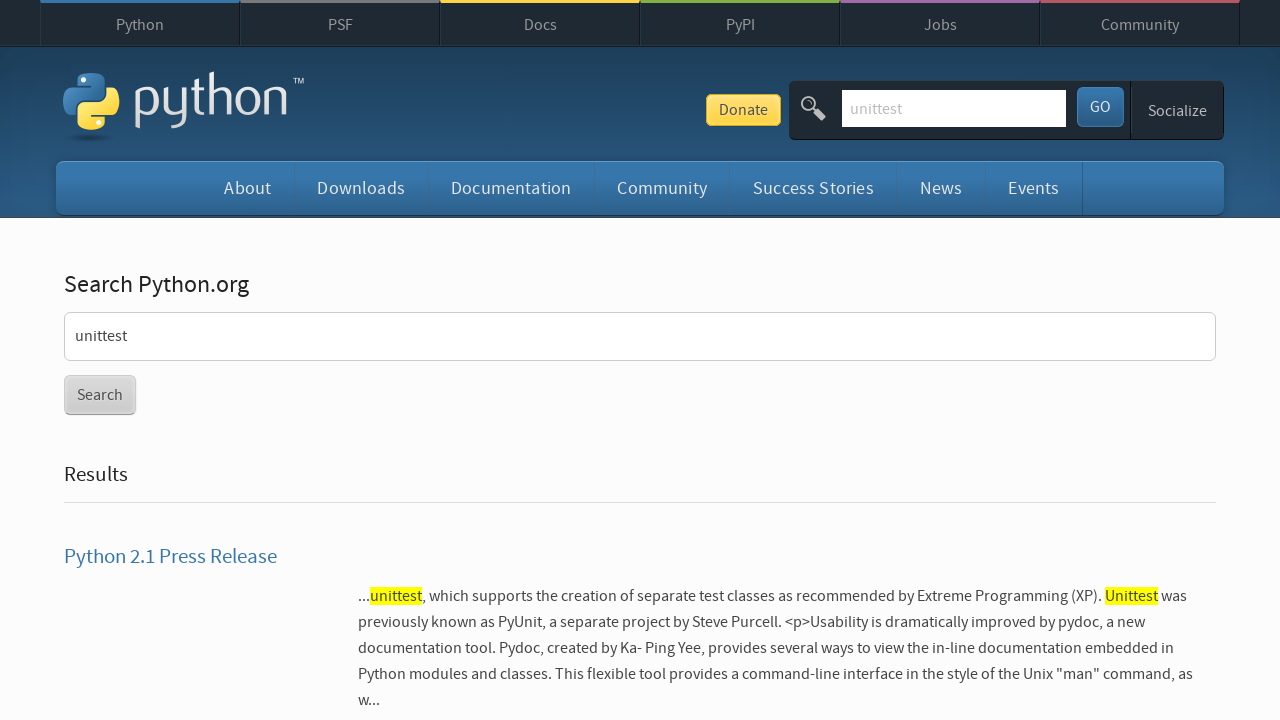

Search results loaded for keyword 'unittest'
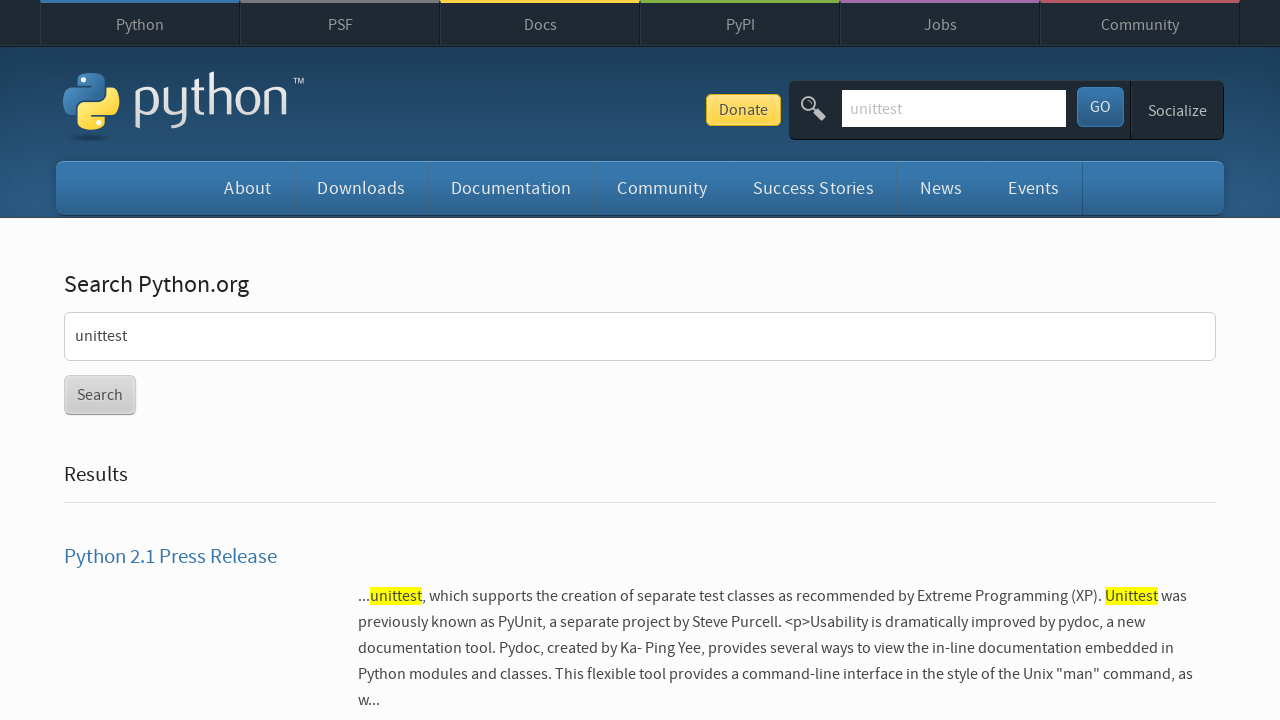

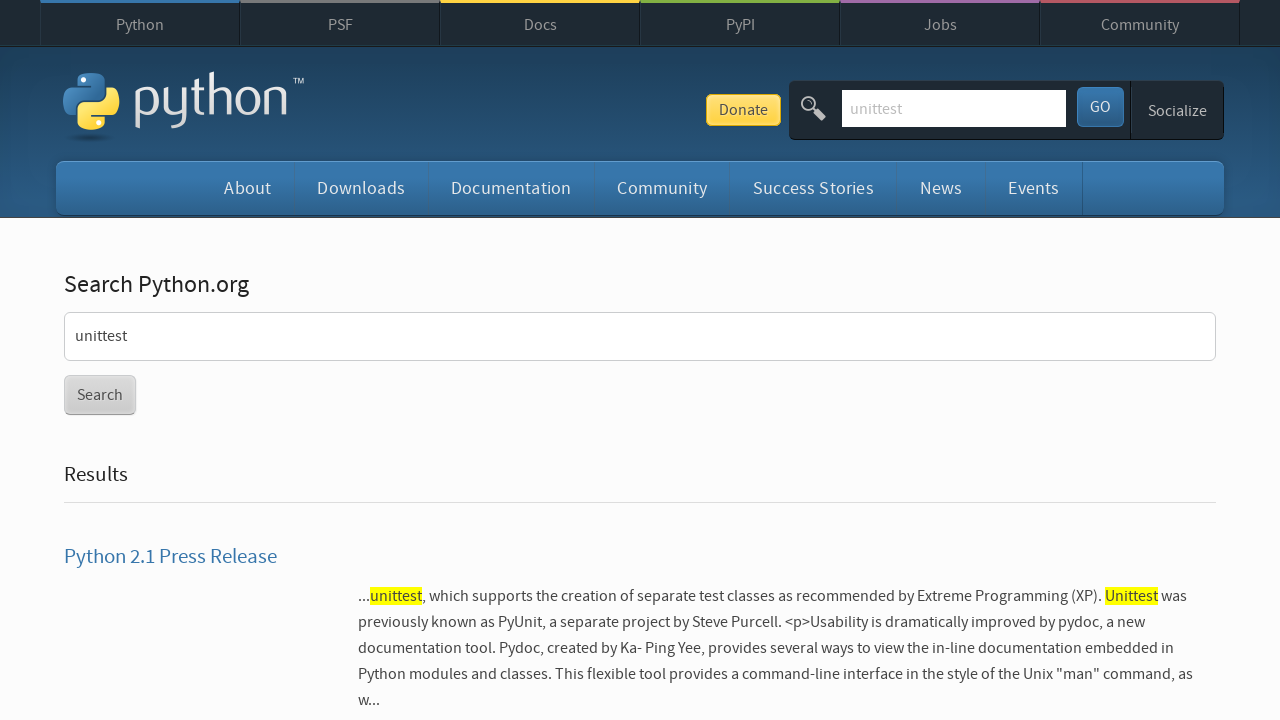